Tests the passenger count dropdown on SpiceJet booking page by opening the dropdown, incrementing the passenger count 4 times using the plus button, and confirming the selection.

Starting URL: https://www.spicejet.com/

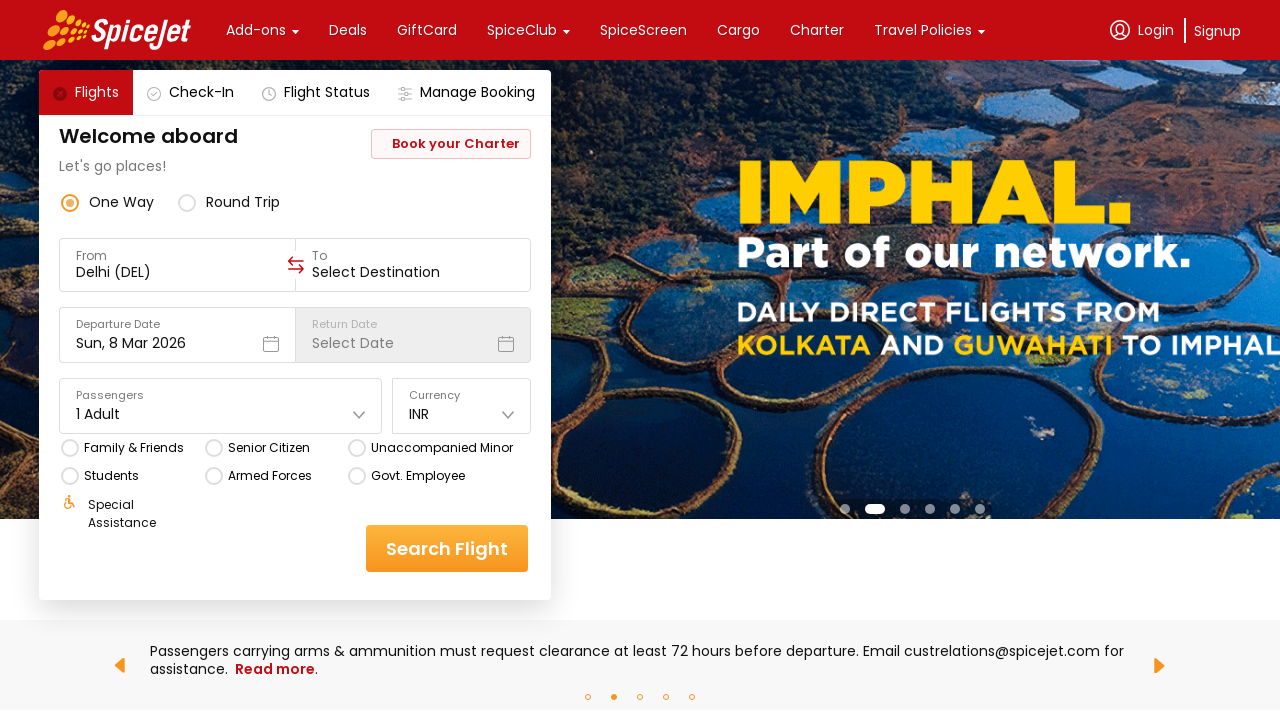

Waited 2 seconds for page to load
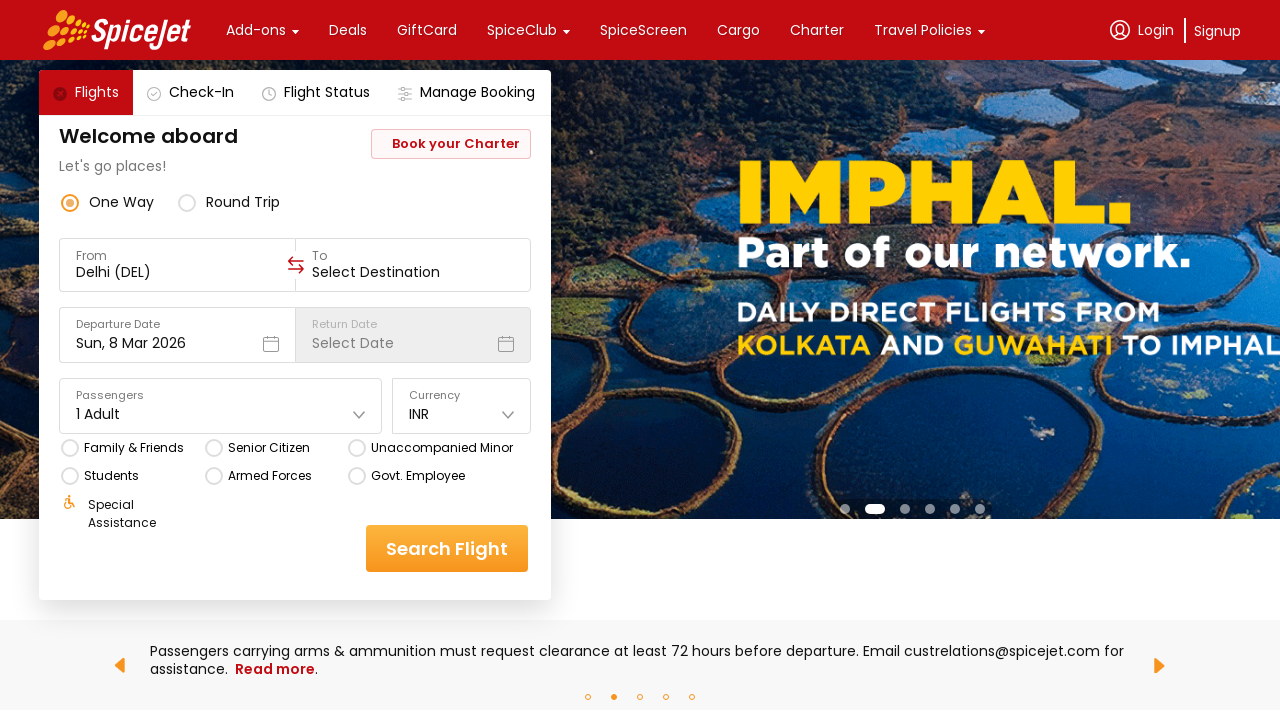

Opened passenger count dropdown at (98, 414) on div[class='css-1dbjc4n'] div div[class='css-1dbjc4n r-14lw9ot r-11u4nky r-z2wwpe
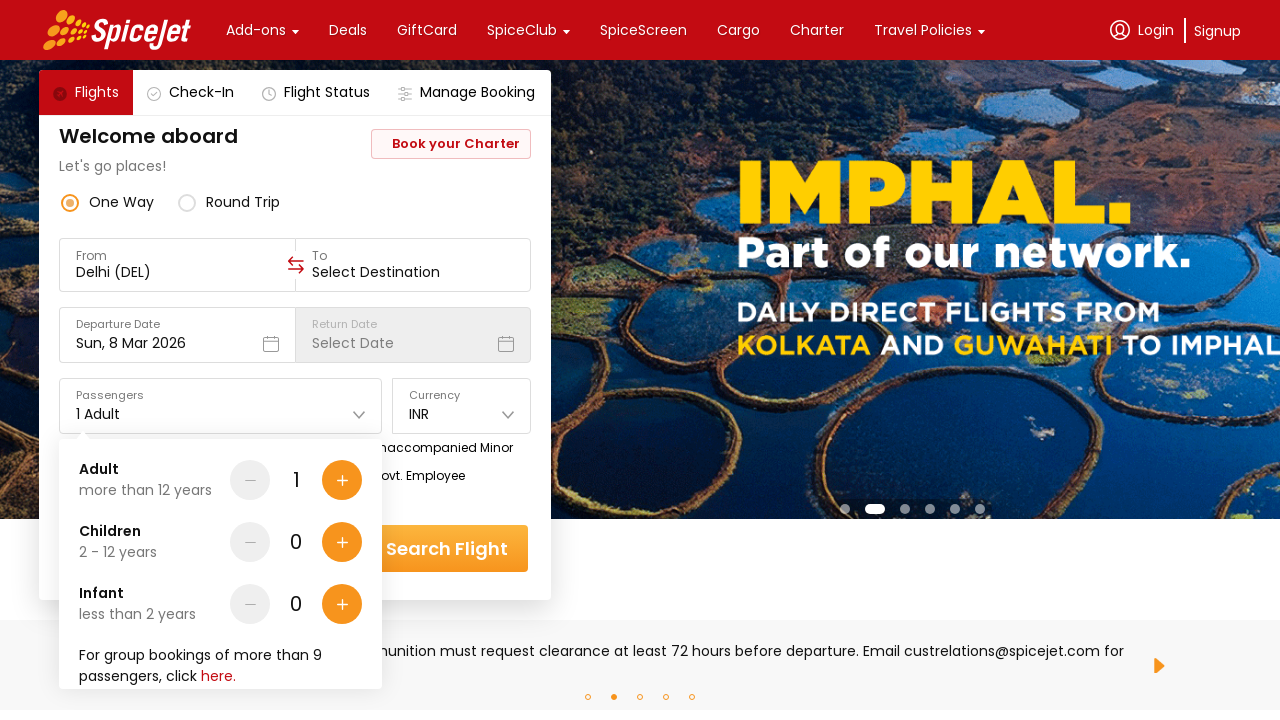

Clicked increment button (click 1 of 4) at (342, 480) on xpath=//div[@class='css-1dbjc4n r-k8qxaj r-d9fdf6']//div[1]//div[2]//div[3]
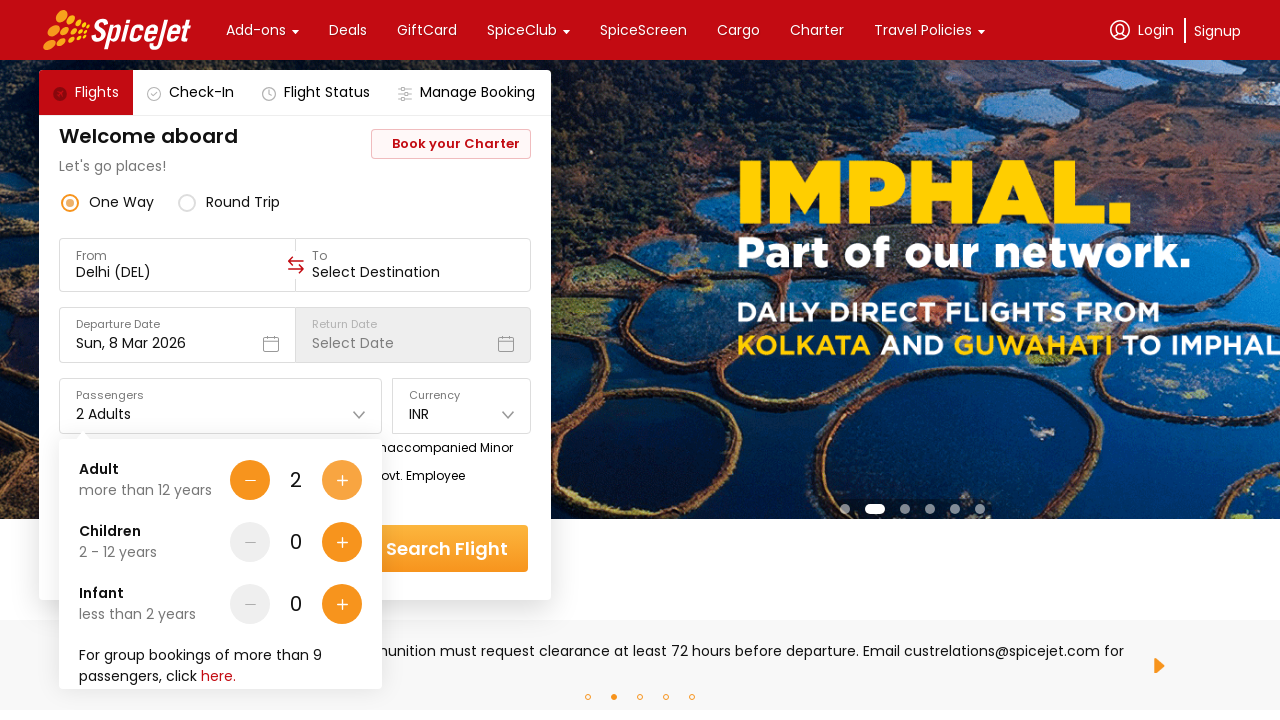

Clicked increment button (click 2 of 4) at (342, 480) on xpath=//div[@class='css-1dbjc4n r-k8qxaj r-d9fdf6']//div[1]//div[2]//div[3]
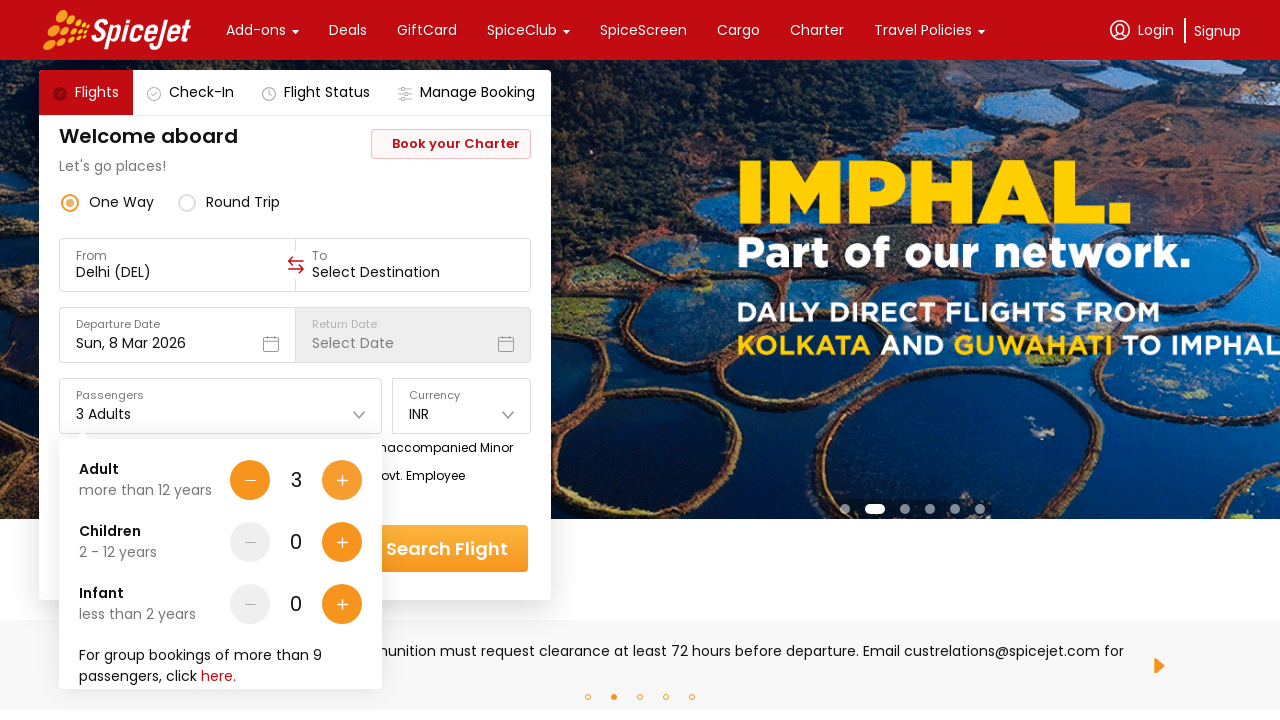

Clicked increment button (click 3 of 4) at (342, 480) on xpath=//div[@class='css-1dbjc4n r-k8qxaj r-d9fdf6']//div[1]//div[2]//div[3]
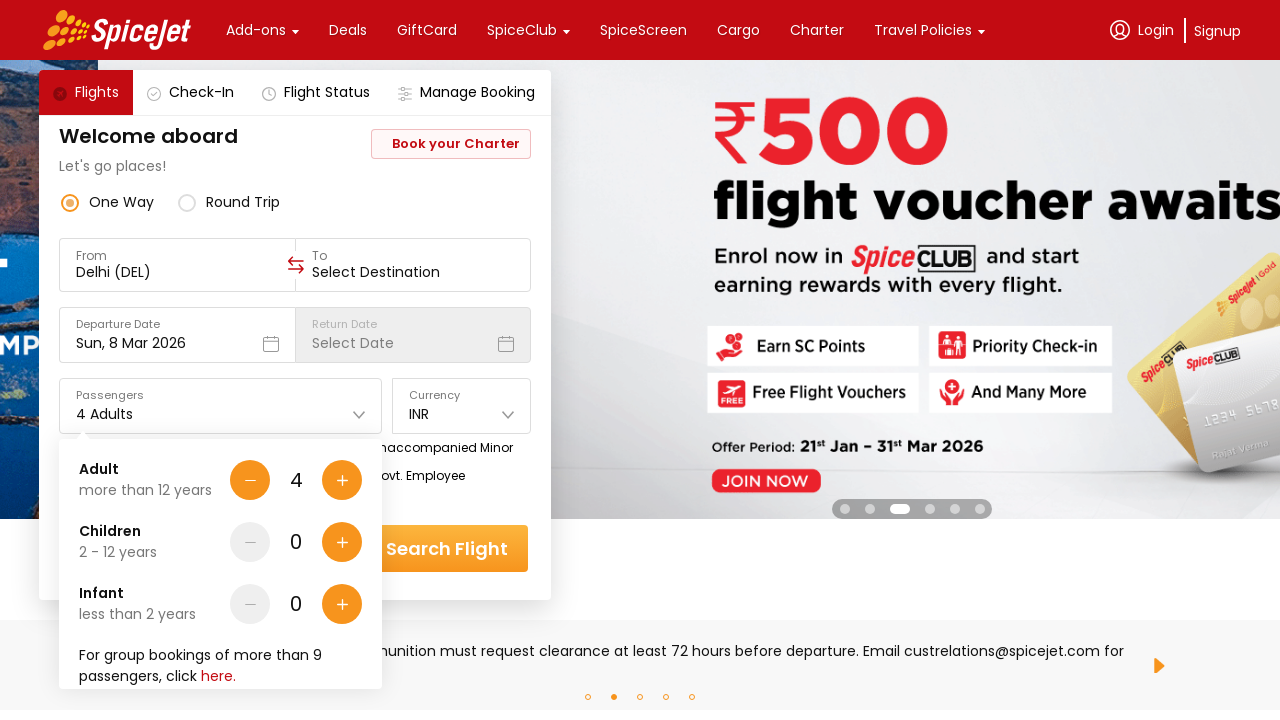

Clicked increment button (click 4 of 4) at (342, 480) on xpath=//div[@class='css-1dbjc4n r-k8qxaj r-d9fdf6']//div[1]//div[2]//div[3]
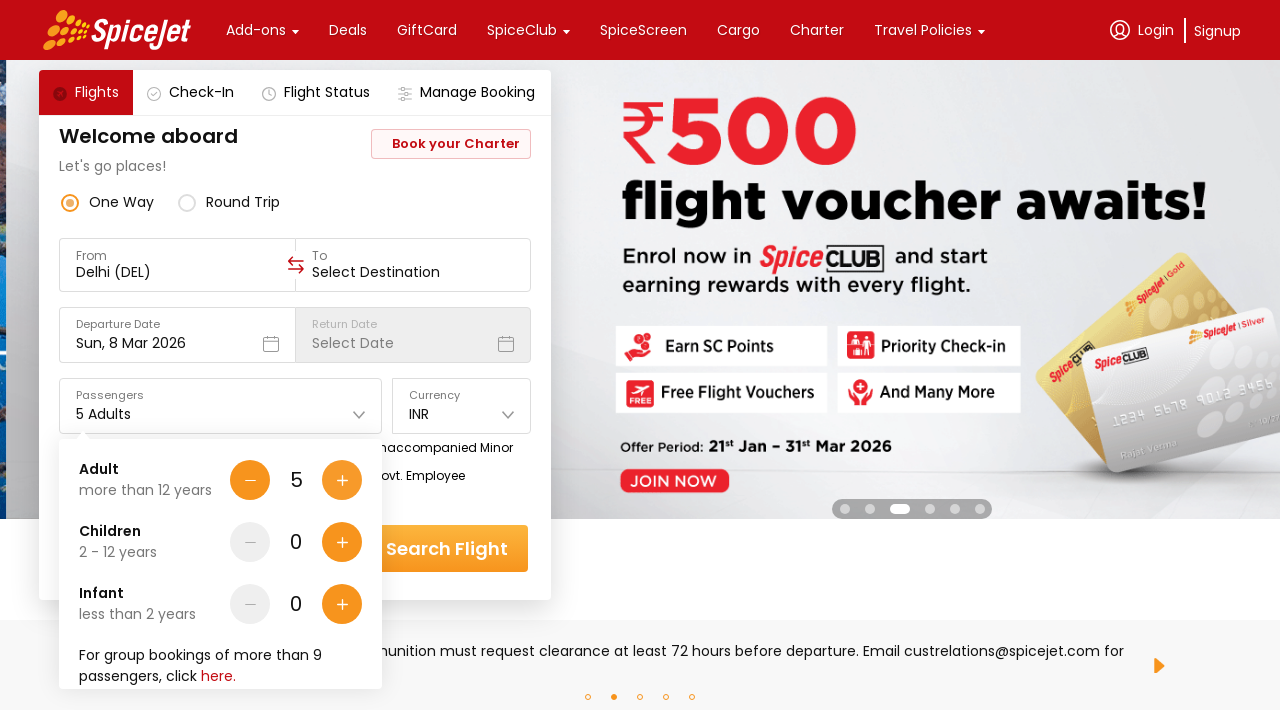

Clicked confirm button to close dropdown and confirm passenger selection at (317, 648) on xpath=//div[@class='css-1dbjc4n r-1awozwy r-19m6qjp r-z2wwpe r-1loqt21 r-18u37iz
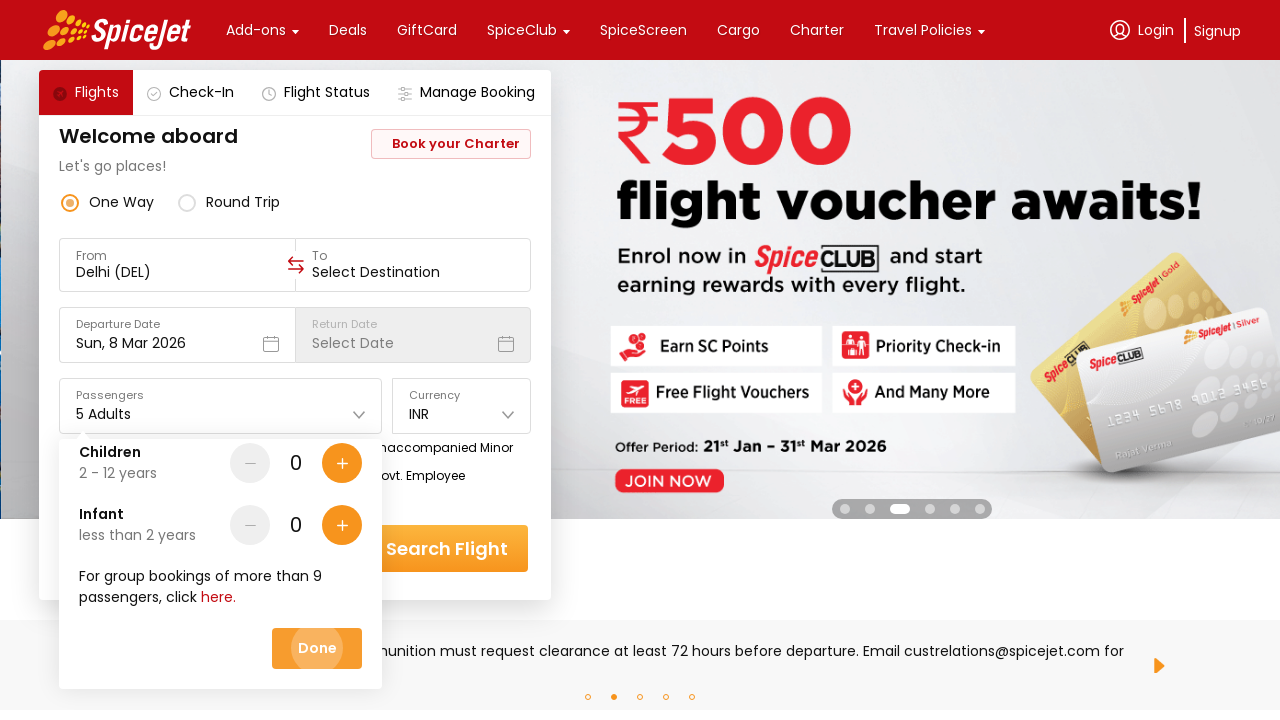

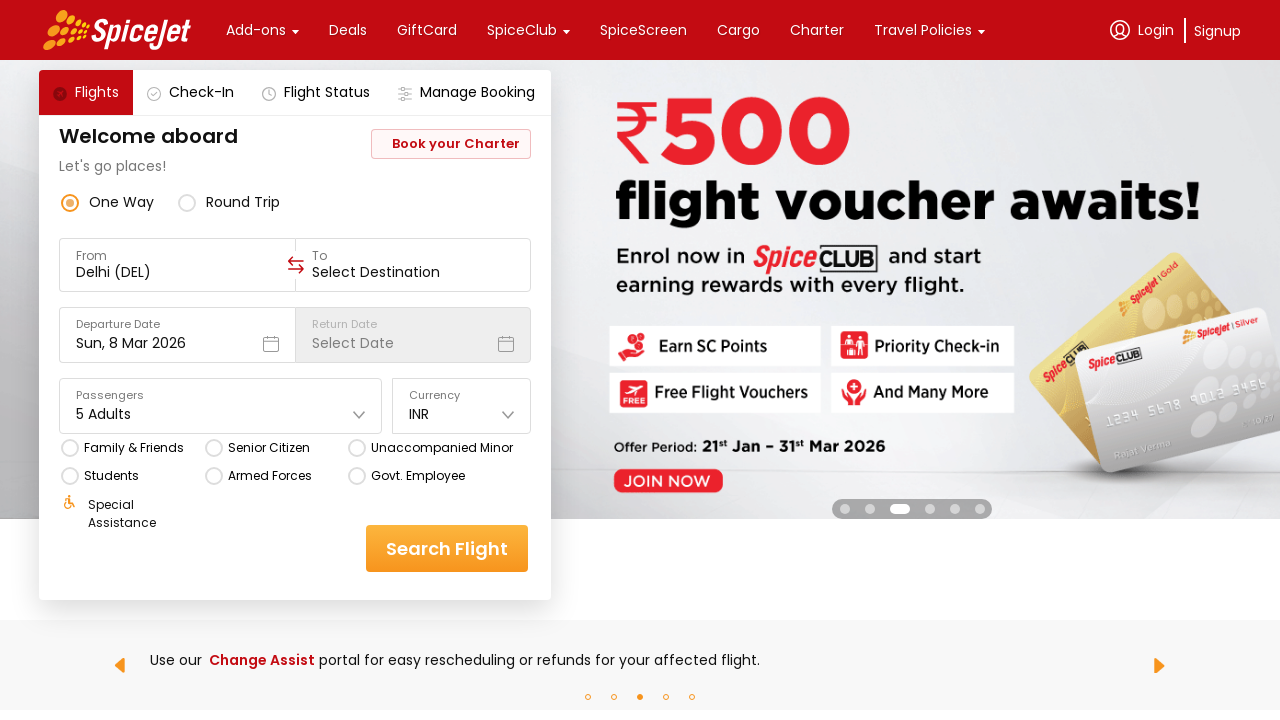